Navigates to Roll20 D&D 5e spells list, clicks on the Level filter column header, and opens a dropdown menu to interact with filtering options

Starting URL: https://roll20.net/compendium/dnd5e/Spells%20List#content

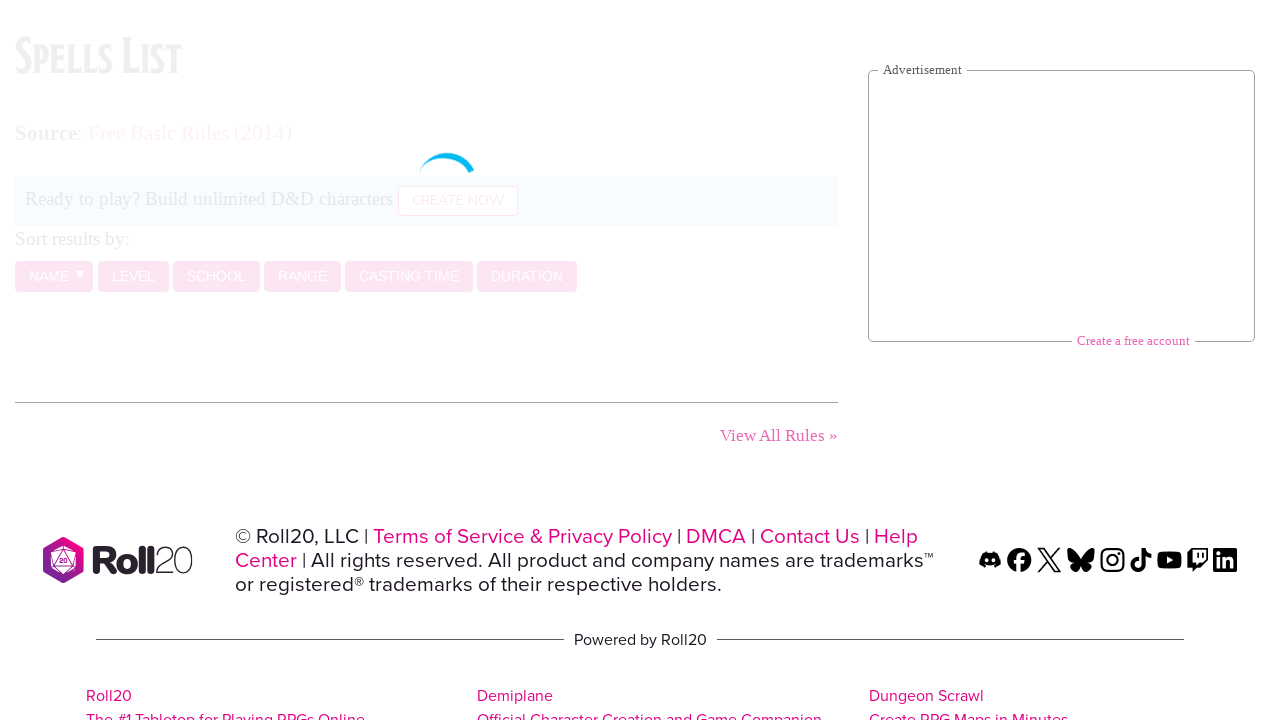

Waited 3 seconds for page to load
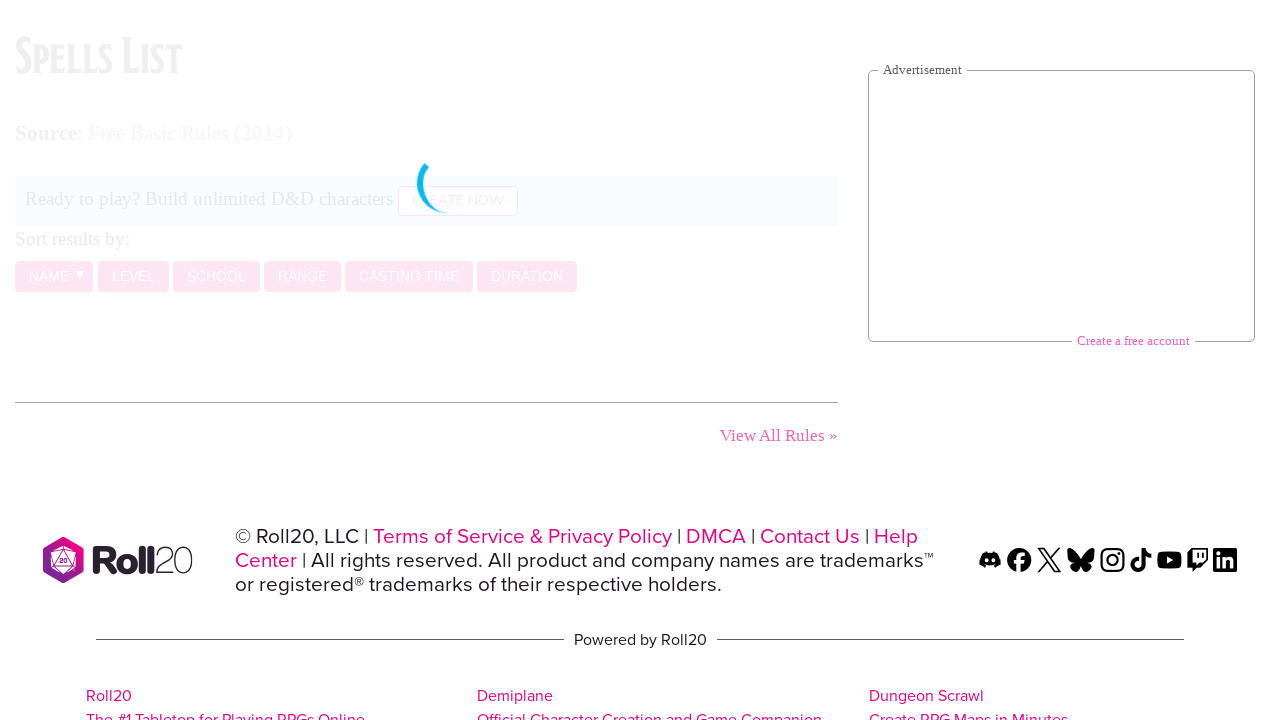

Level filter element not found - exception caught at (133, 16) on [data-col-name="Level"]
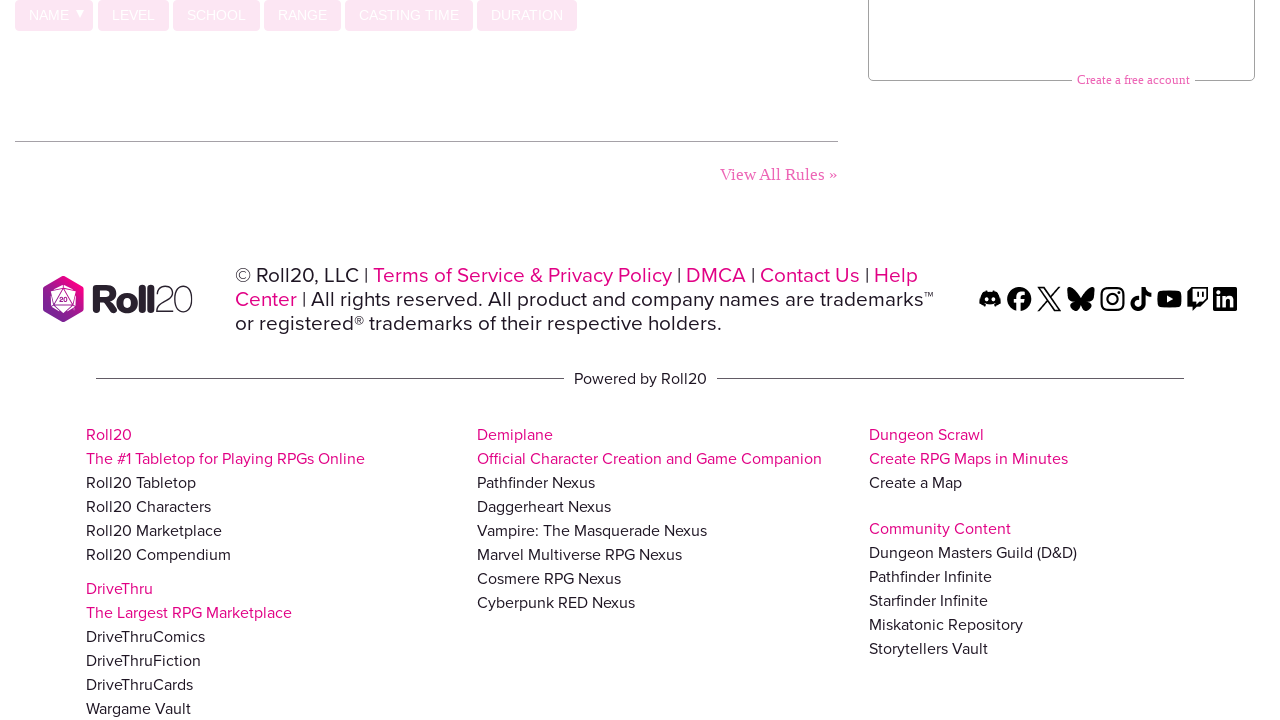

Dropdown toggle element not found - exception caught on div.dropdown-toggle >> nth=0
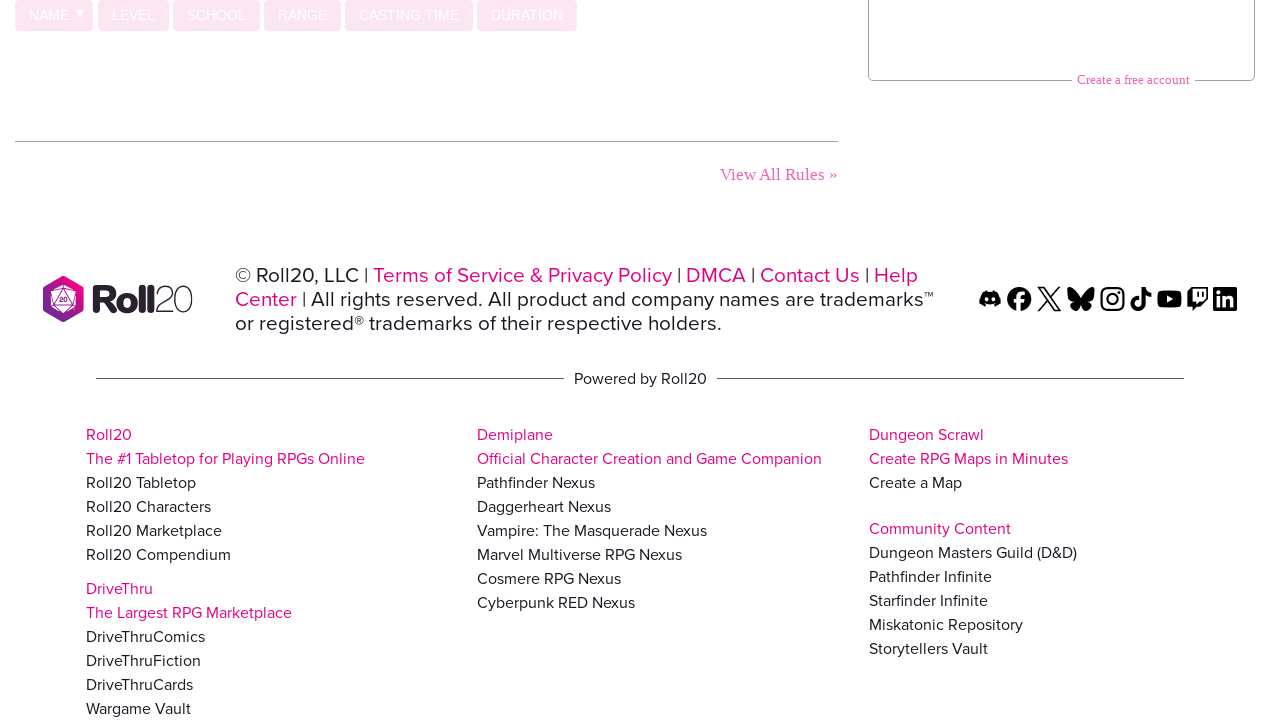

Dropdown menu became visible
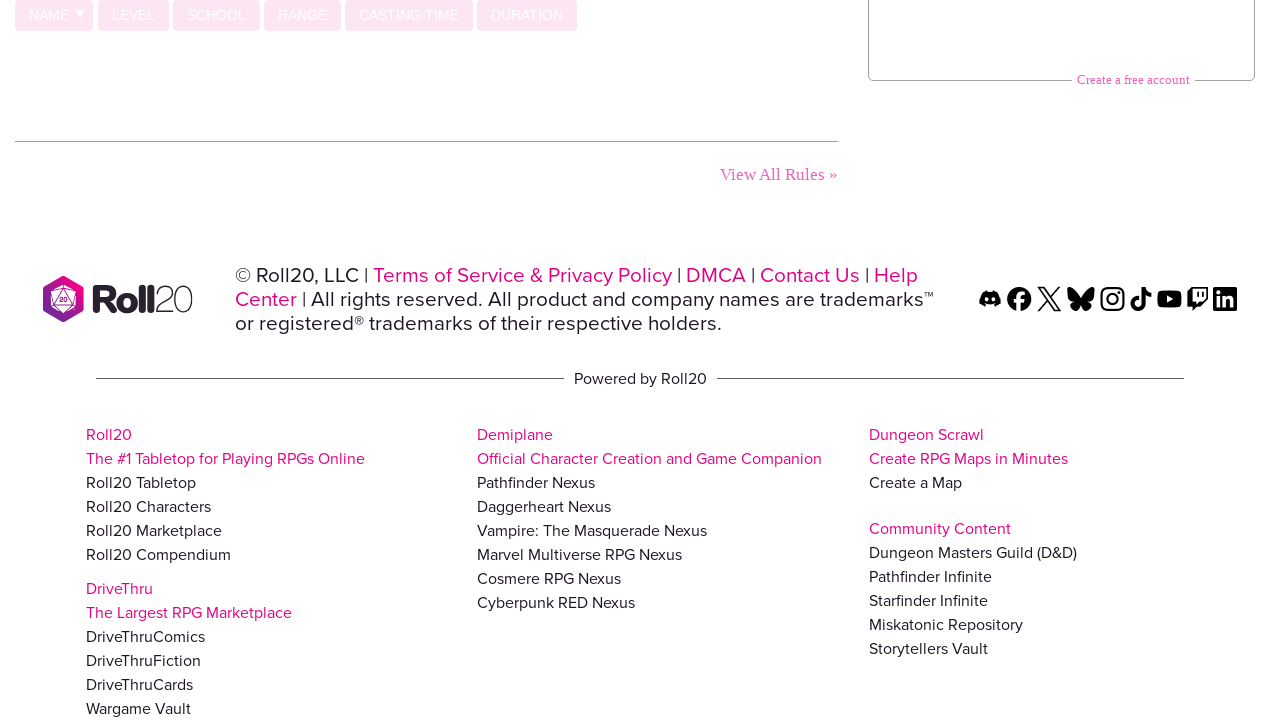

Verified spell names are present on page - found 2 spell entries
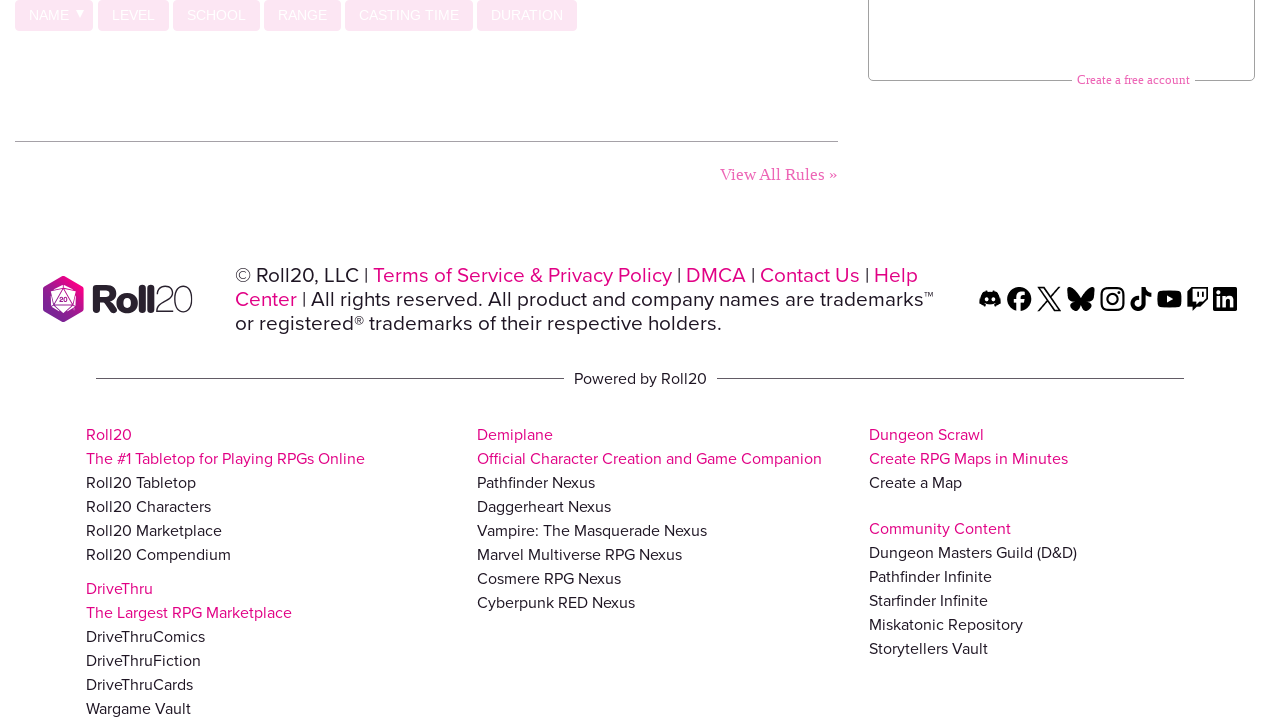

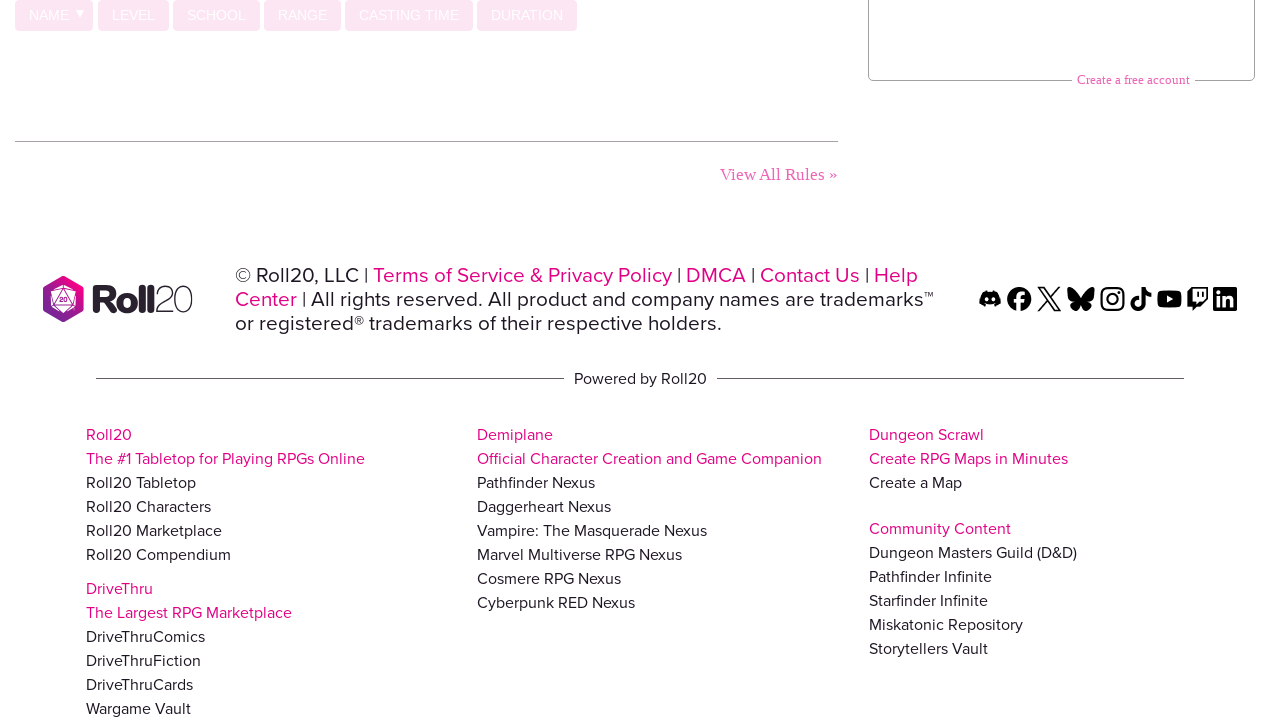